Tests dropdown selection functionality

Starting URL: https://rahulshettyacademy.com/AutomationPractice/

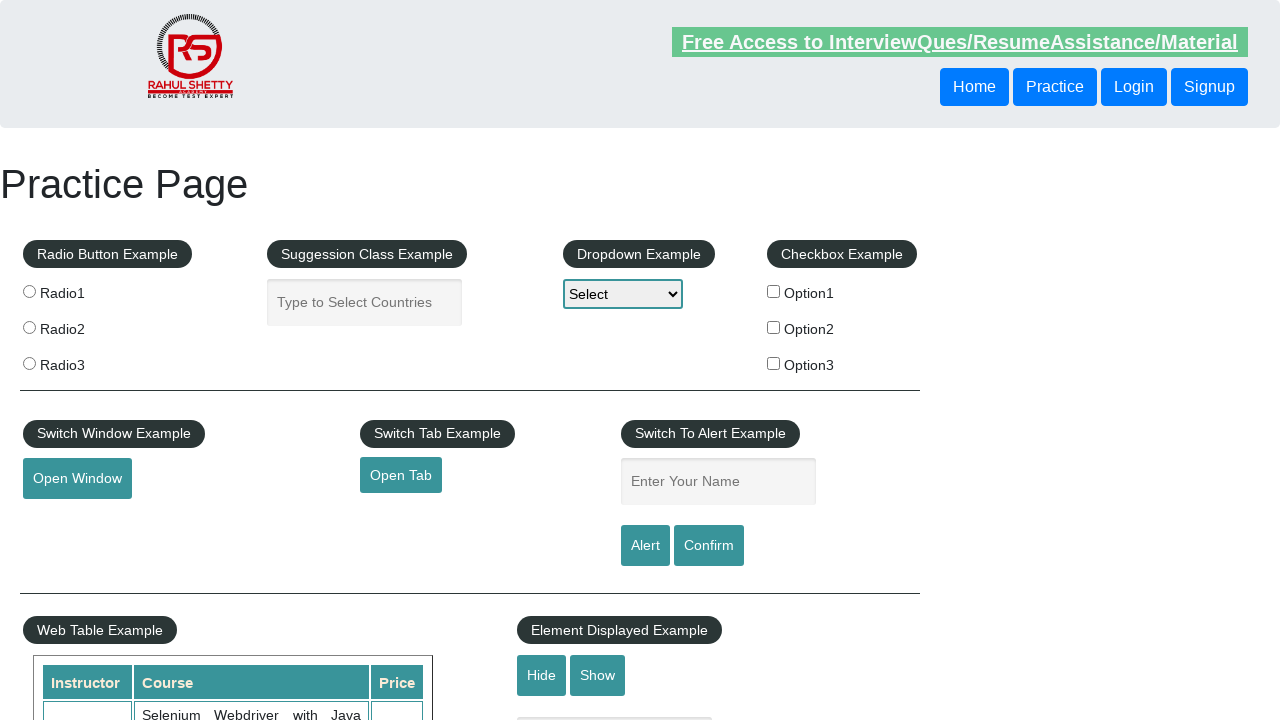

Selected 'option2' from dropdown with id 'dropdown-class-example' on #dropdown-class-example
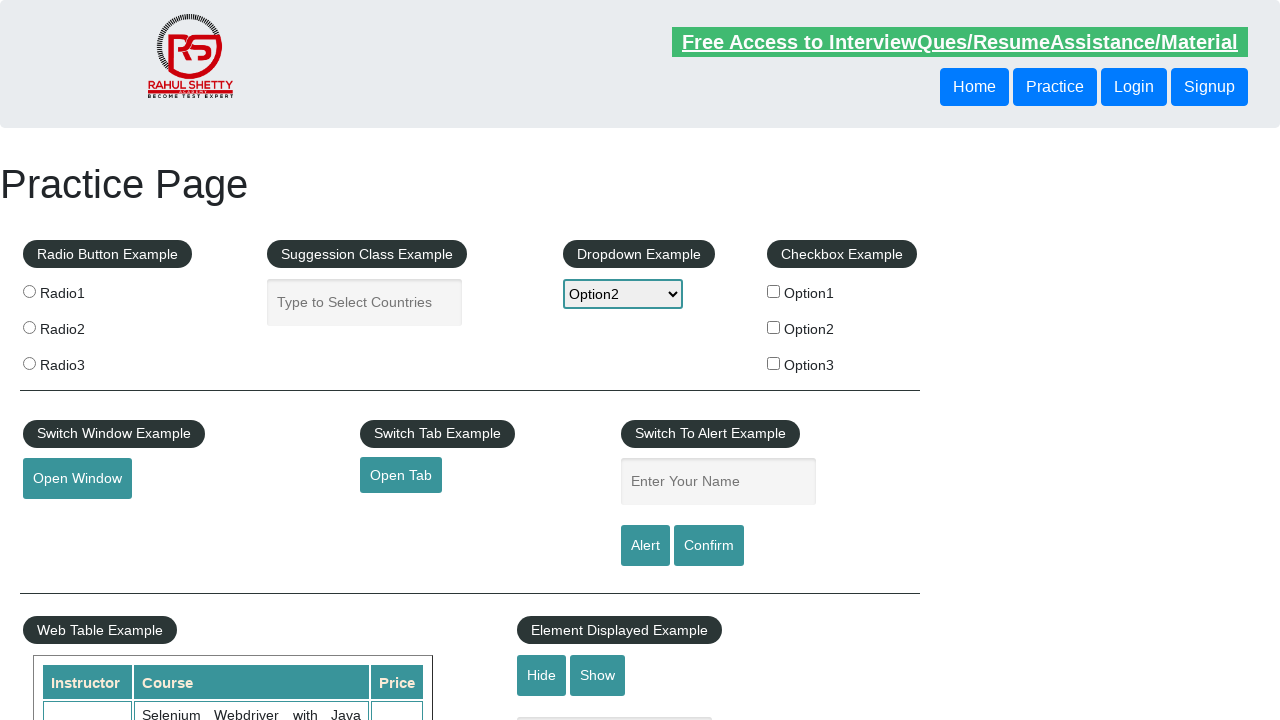

Verified that dropdown value is 'option2'
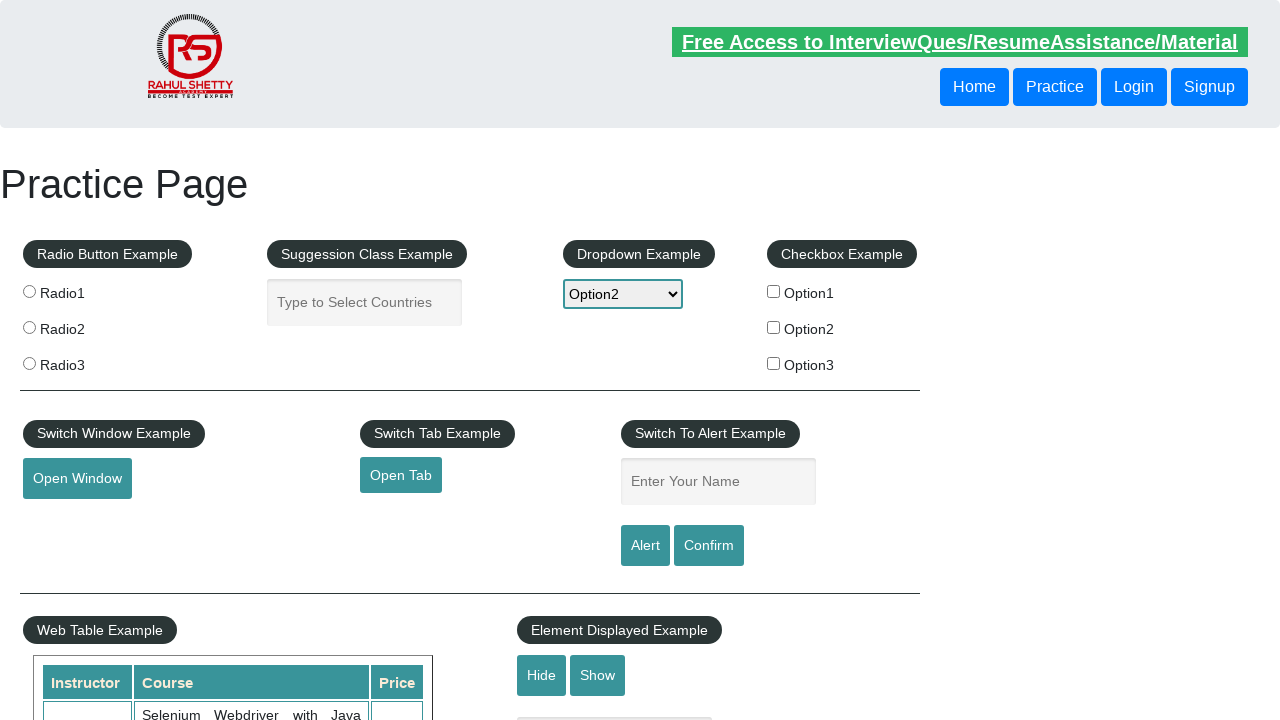

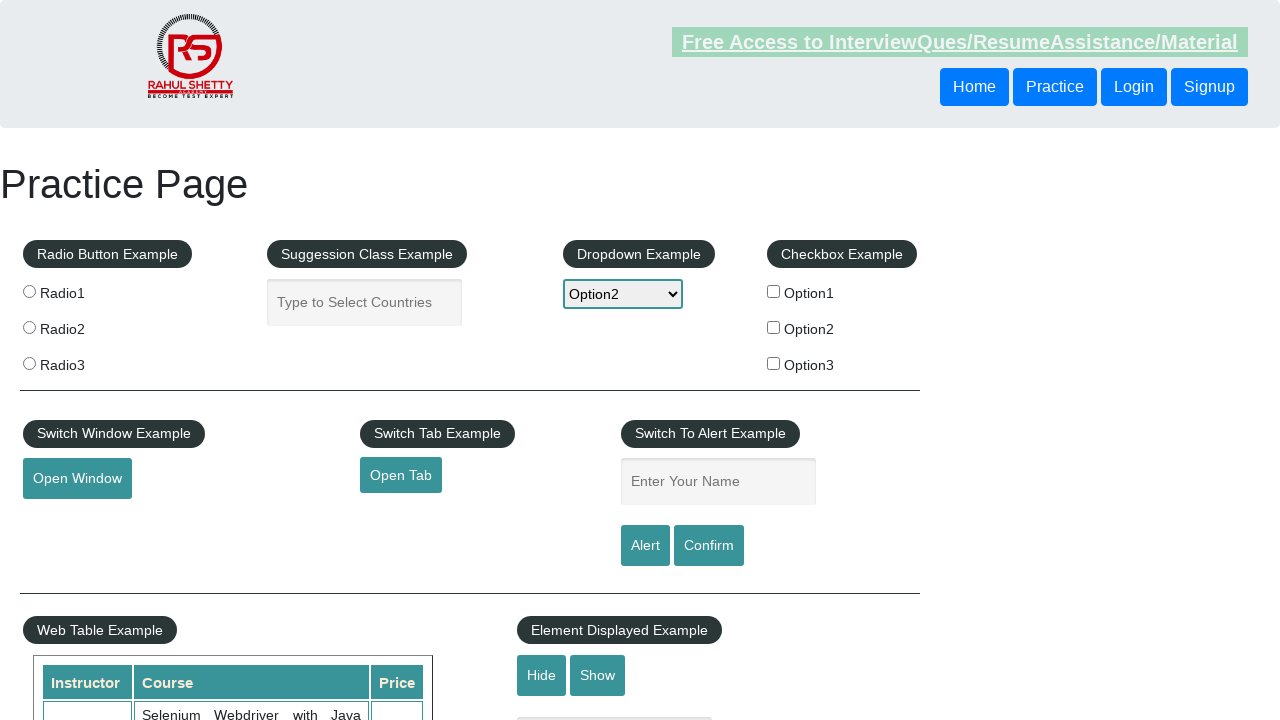